Tests scrolling to form elements and filling in name and date fields on a scroll practice page

Starting URL: https://formy-project.herokuapp.com/scroll

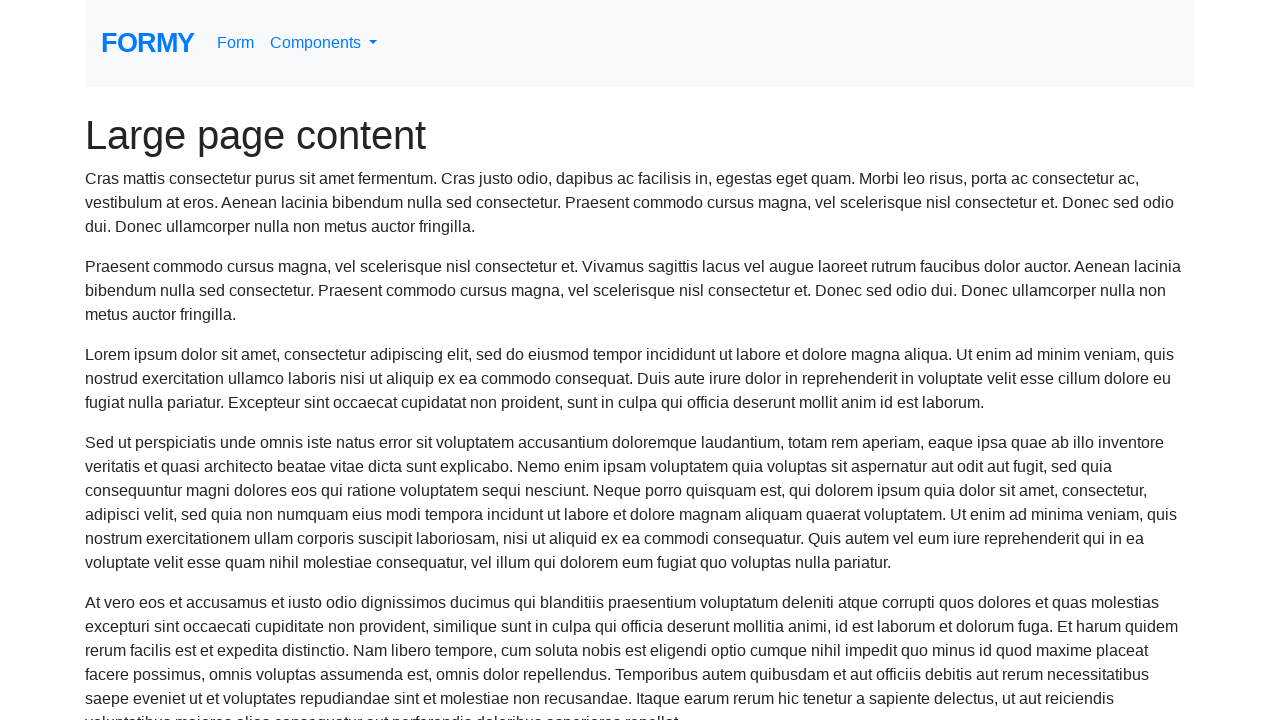

Scrolled name field into view
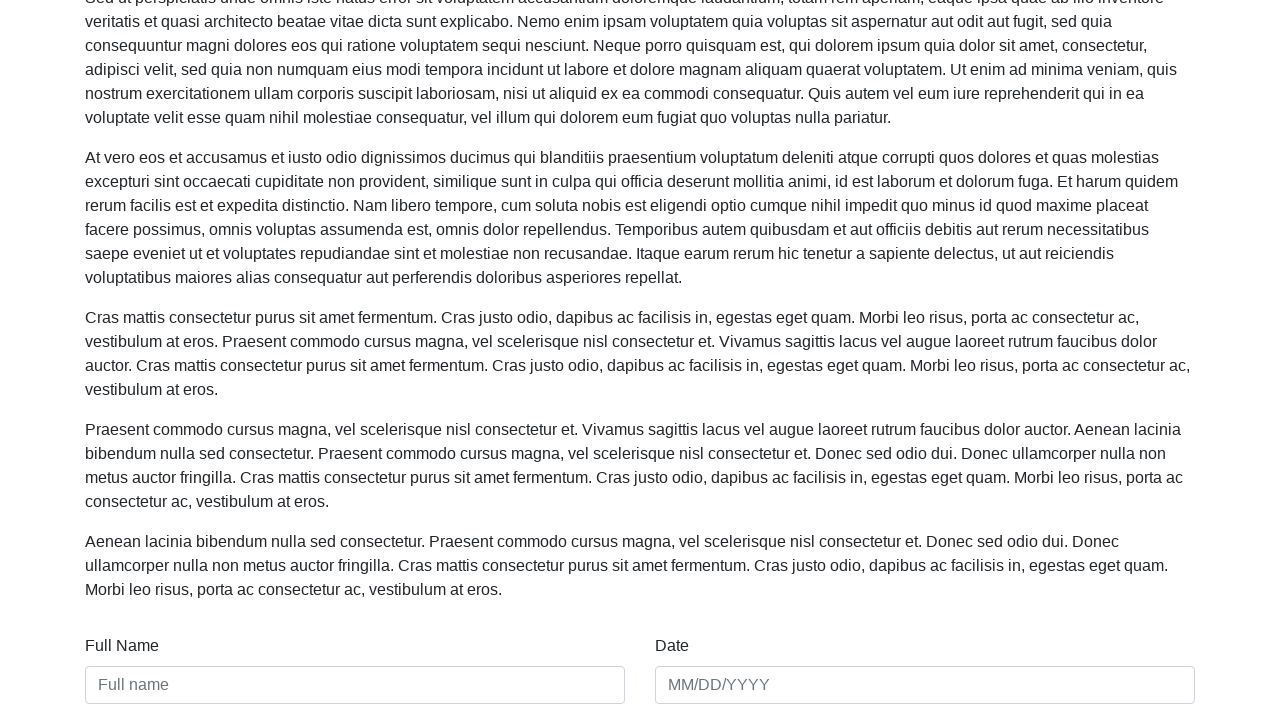

Filled name field with 'Shivani Kapadia' on #name
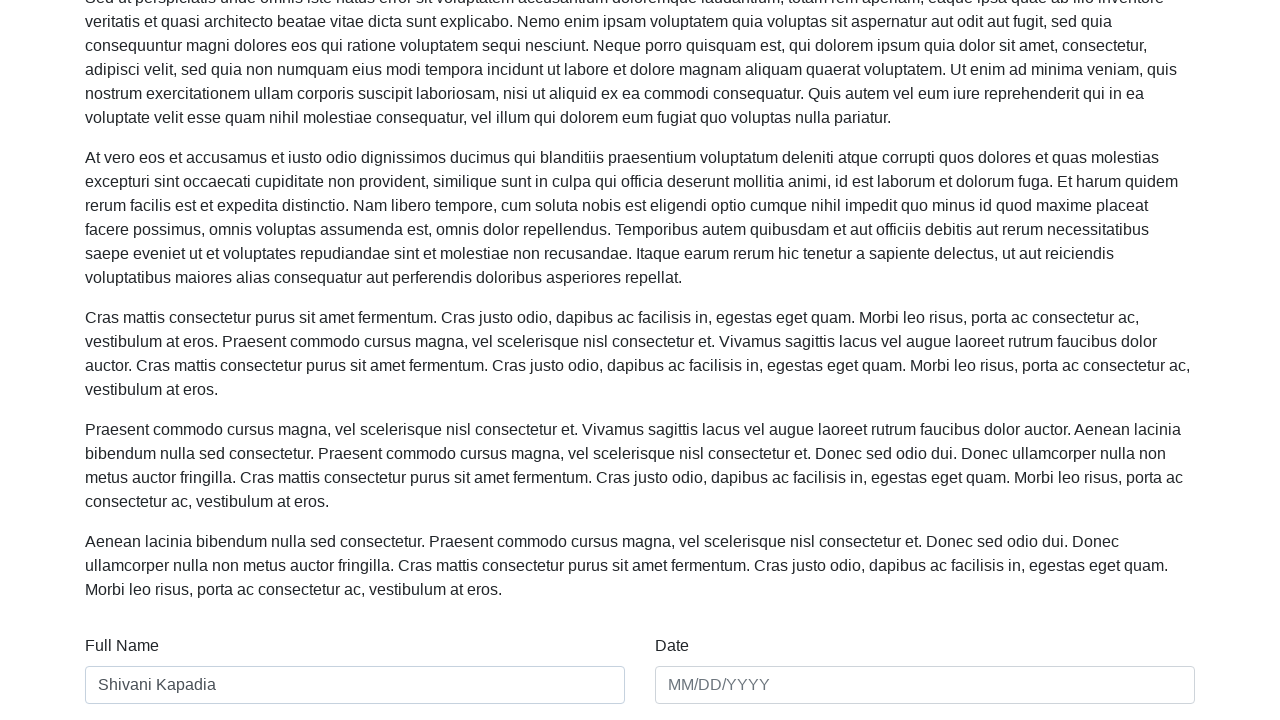

Scrolled date field into view
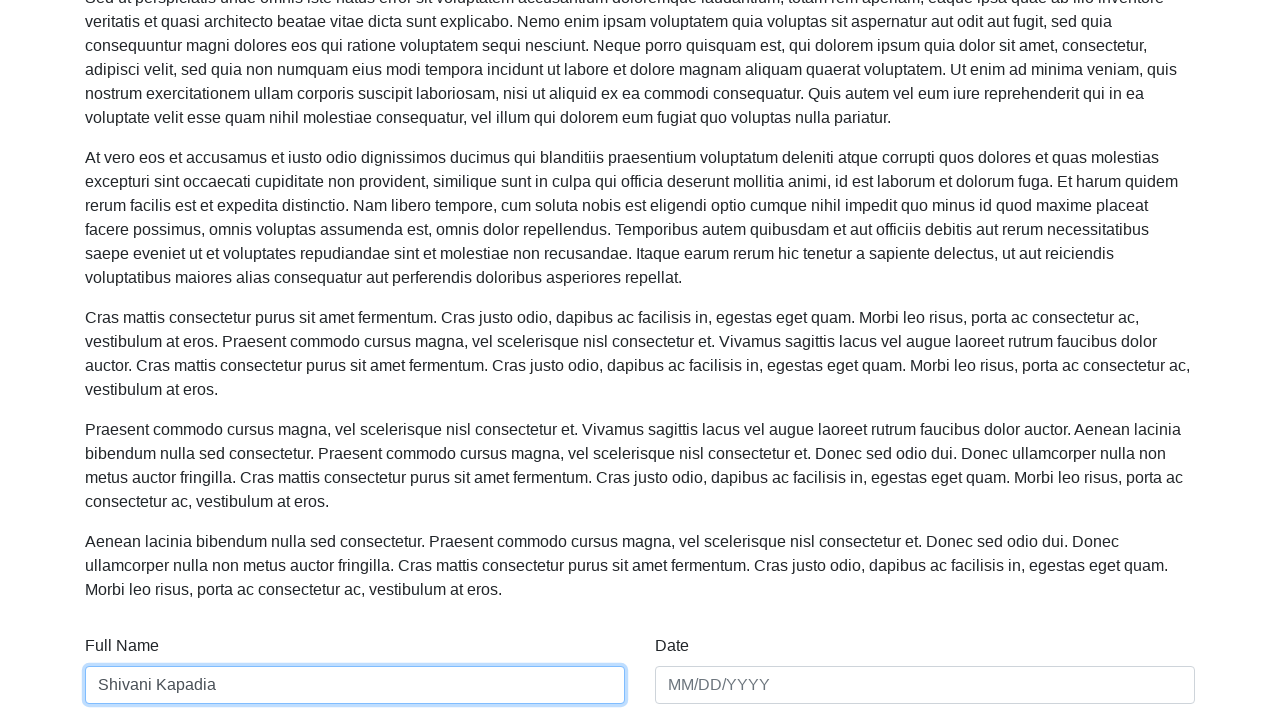

Filled date field with '09/18/2019' on #date
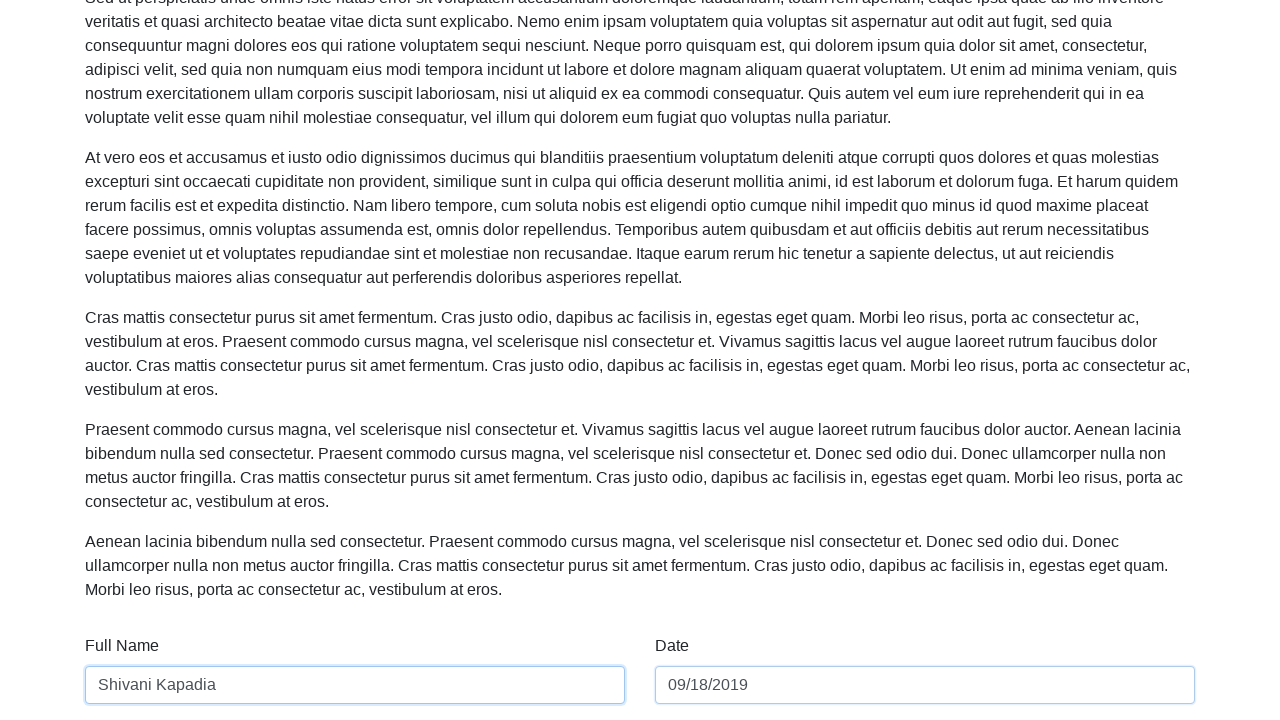

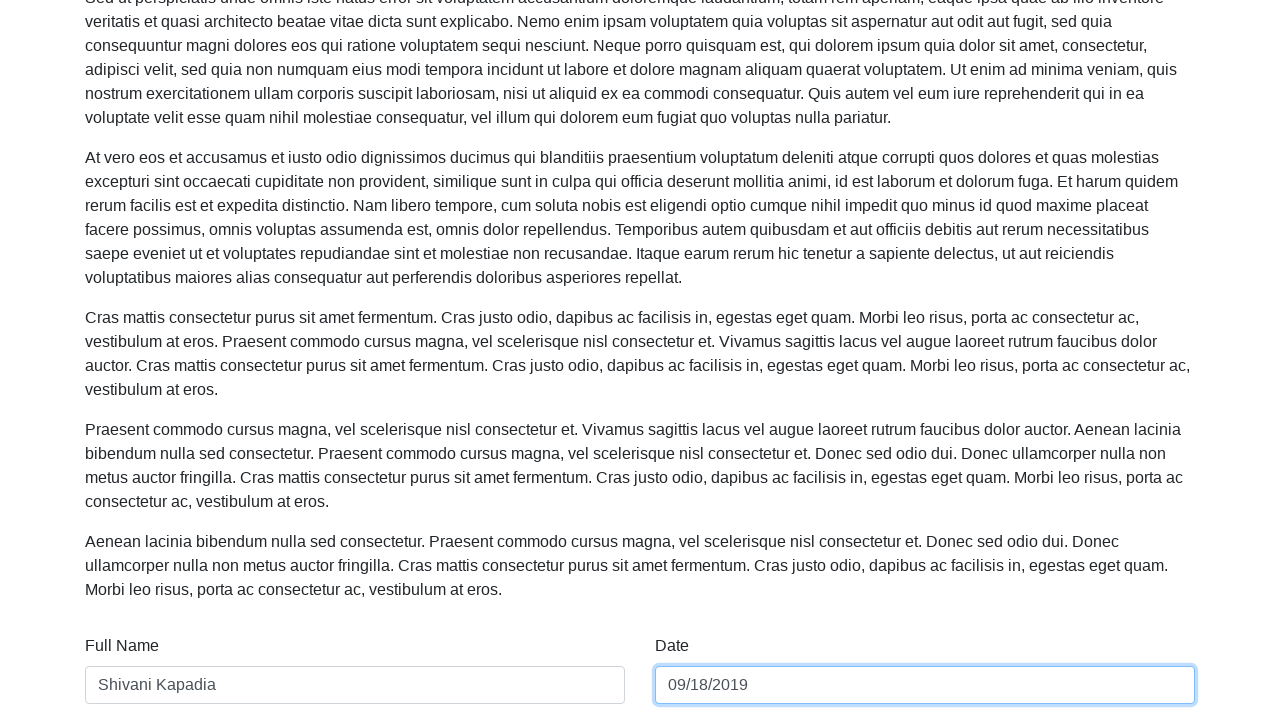